Verifies the hobbies section is present on the form

Starting URL: https://demoqa.com/automation-practice-form/

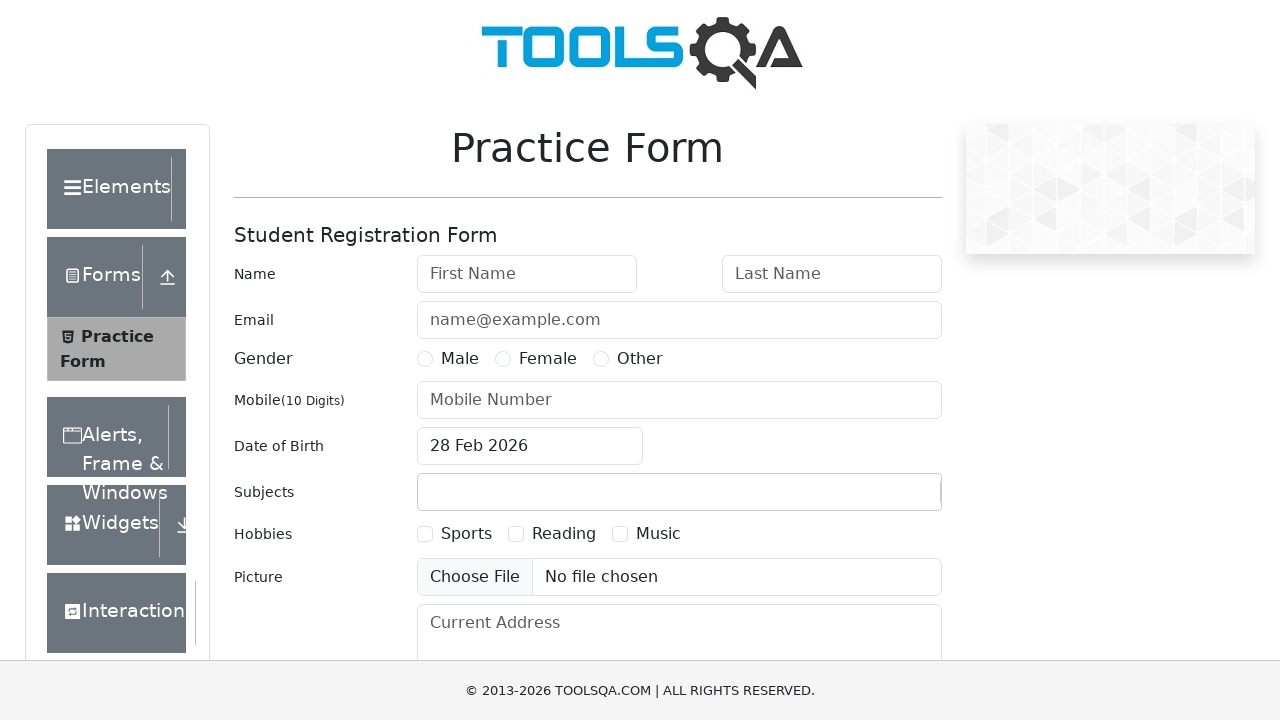

Hobbies wrapper section loaded and is visible
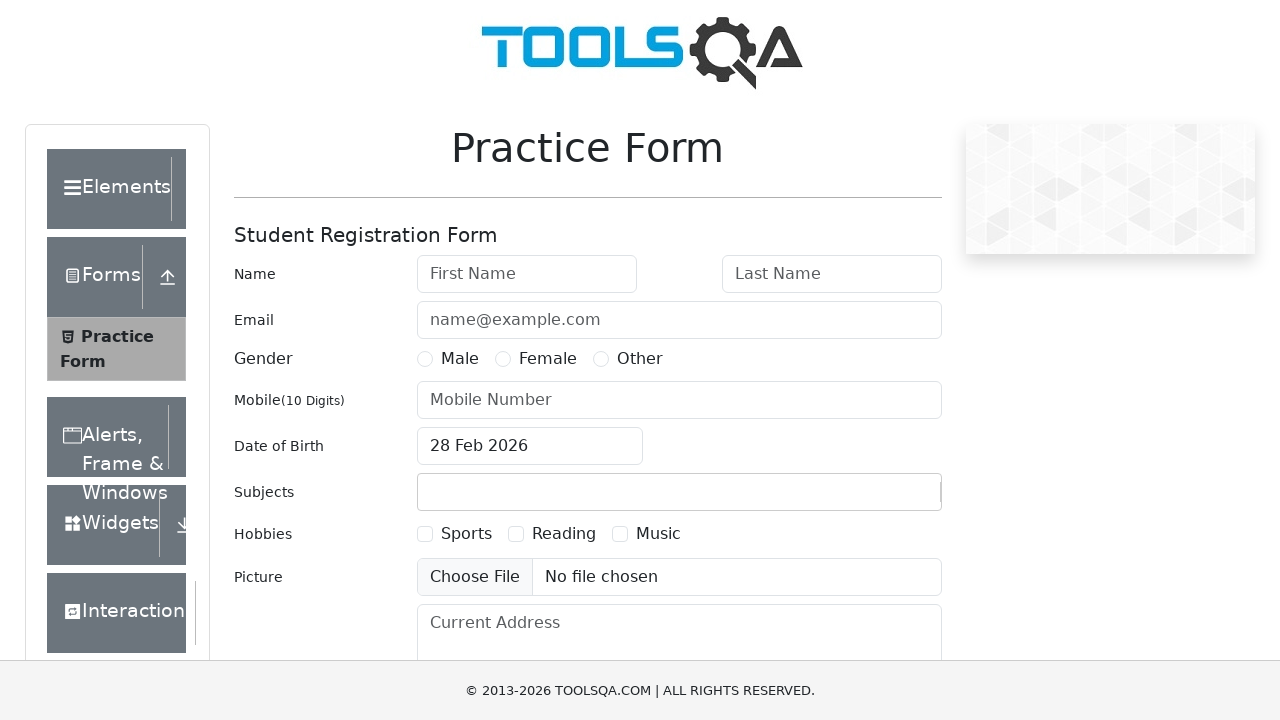

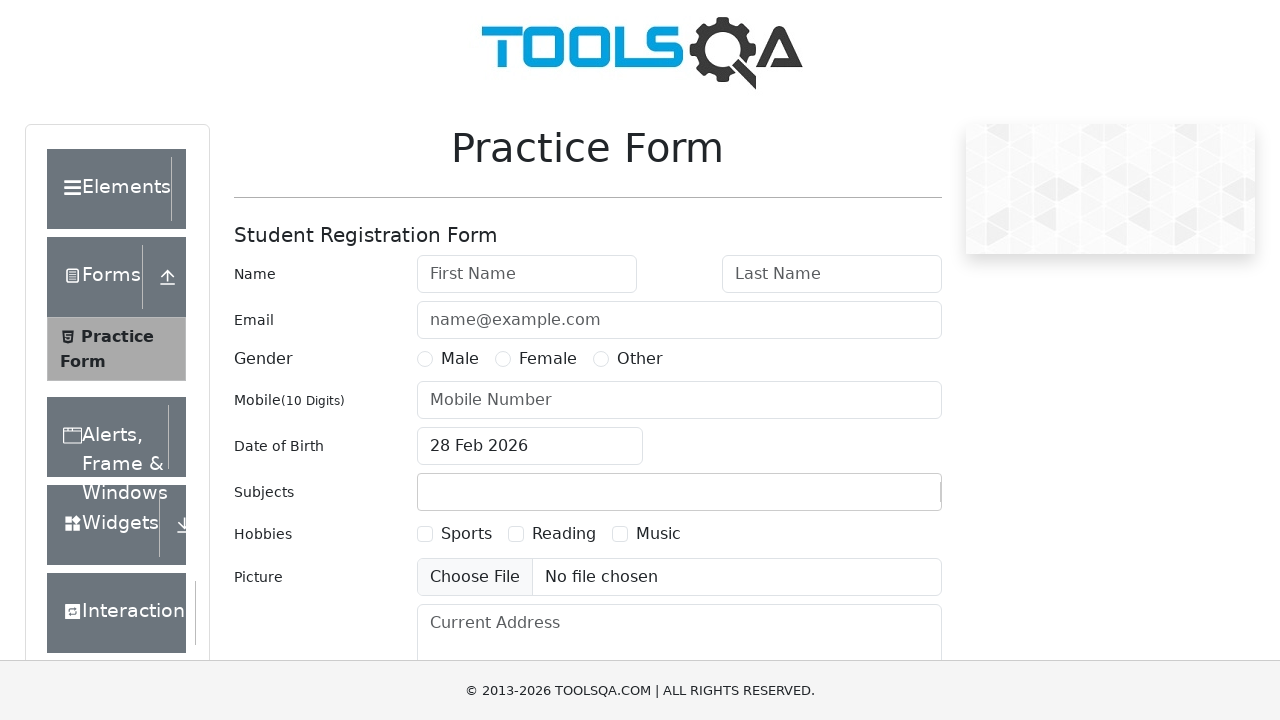